Navigates to W3Schools CSS table tutorial page and verifies that a table with country data (including "Sweden") is present and accessible.

Starting URL: https://www.w3schools.com/css/css_table.asp

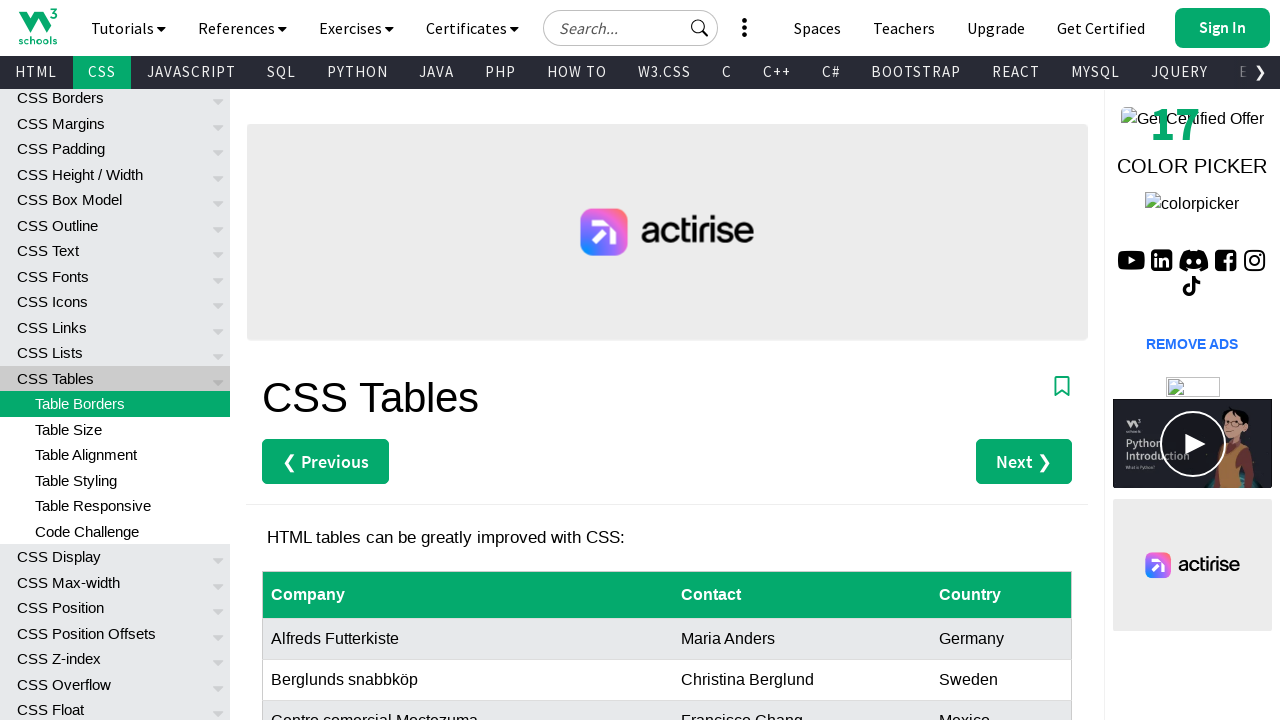

Waited for customers table with ID 'customers' to be visible
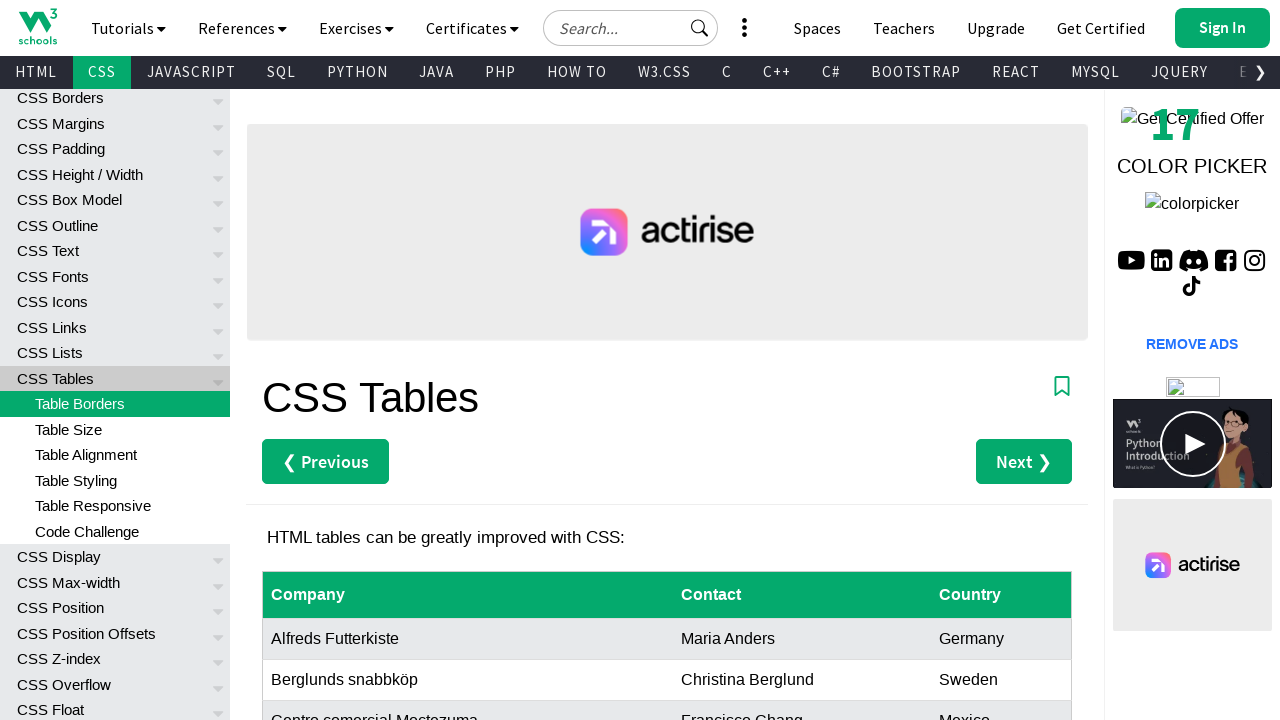

Located the table cell containing 'Sweden'
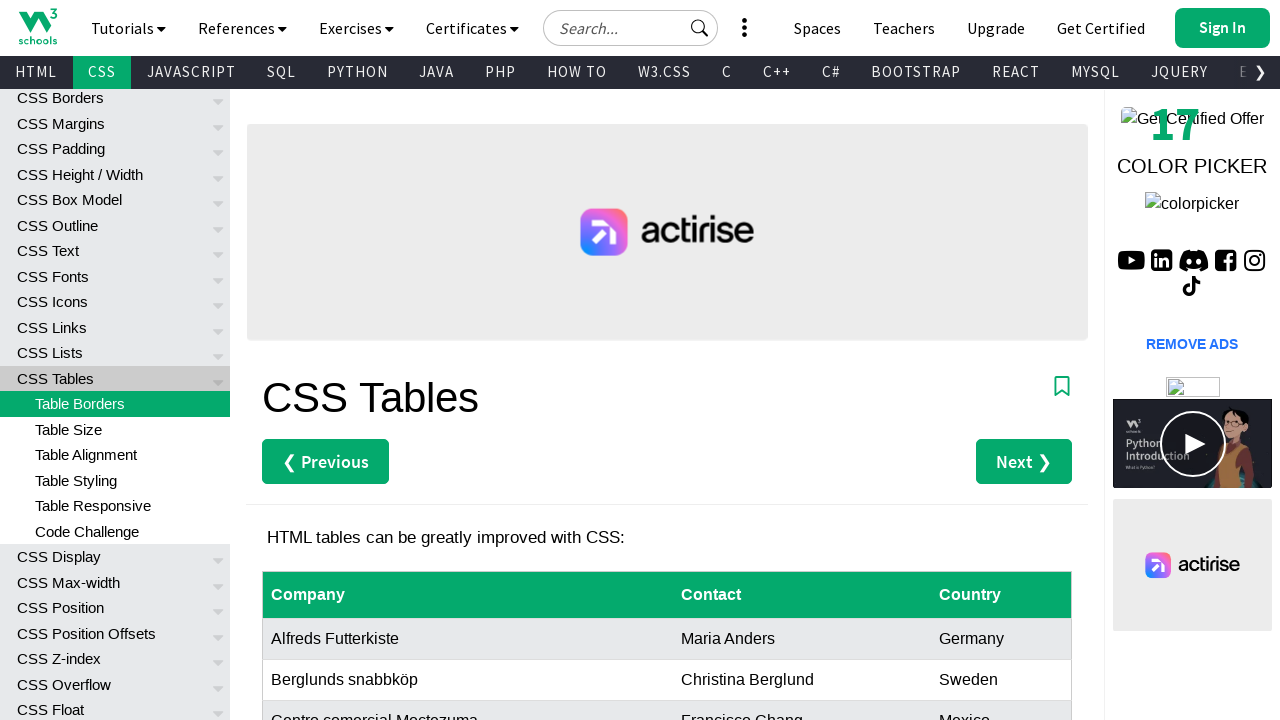

Verified that the Sweden cell is visible
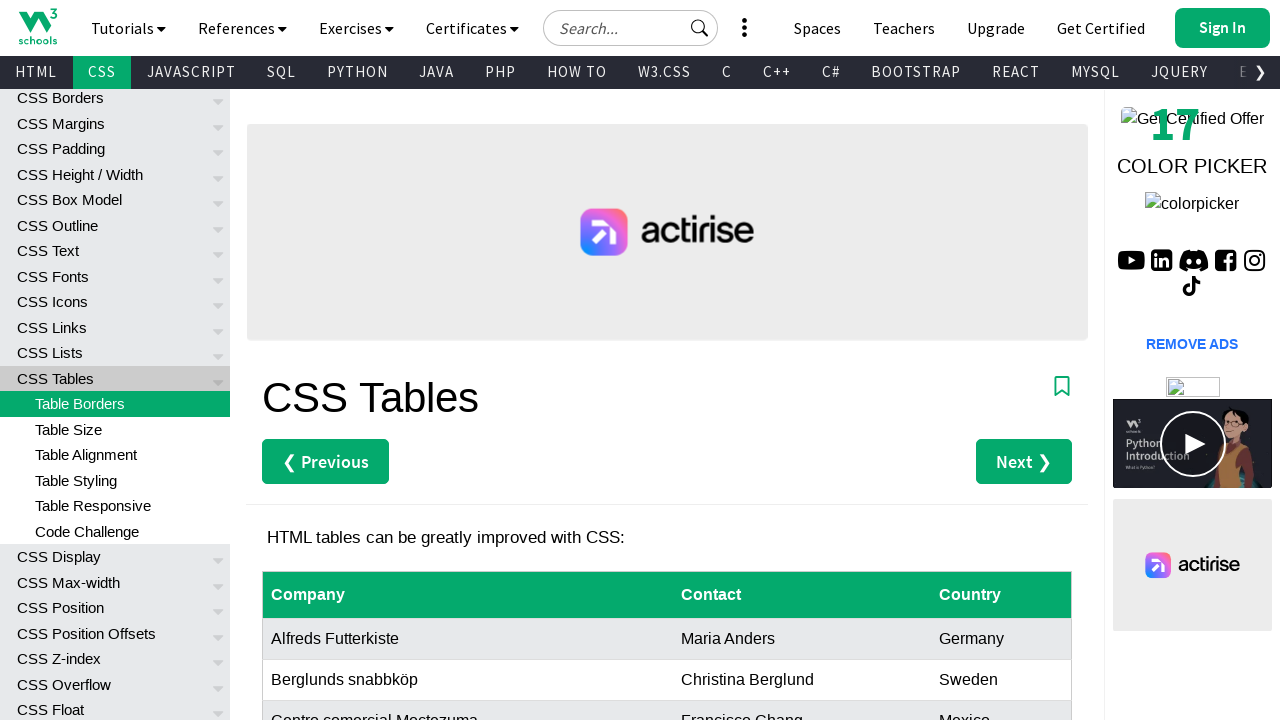

Clicked on the Sweden cell to verify it is interactive at (1001, 680) on #customers tbody tr td:has-text('Sweden')
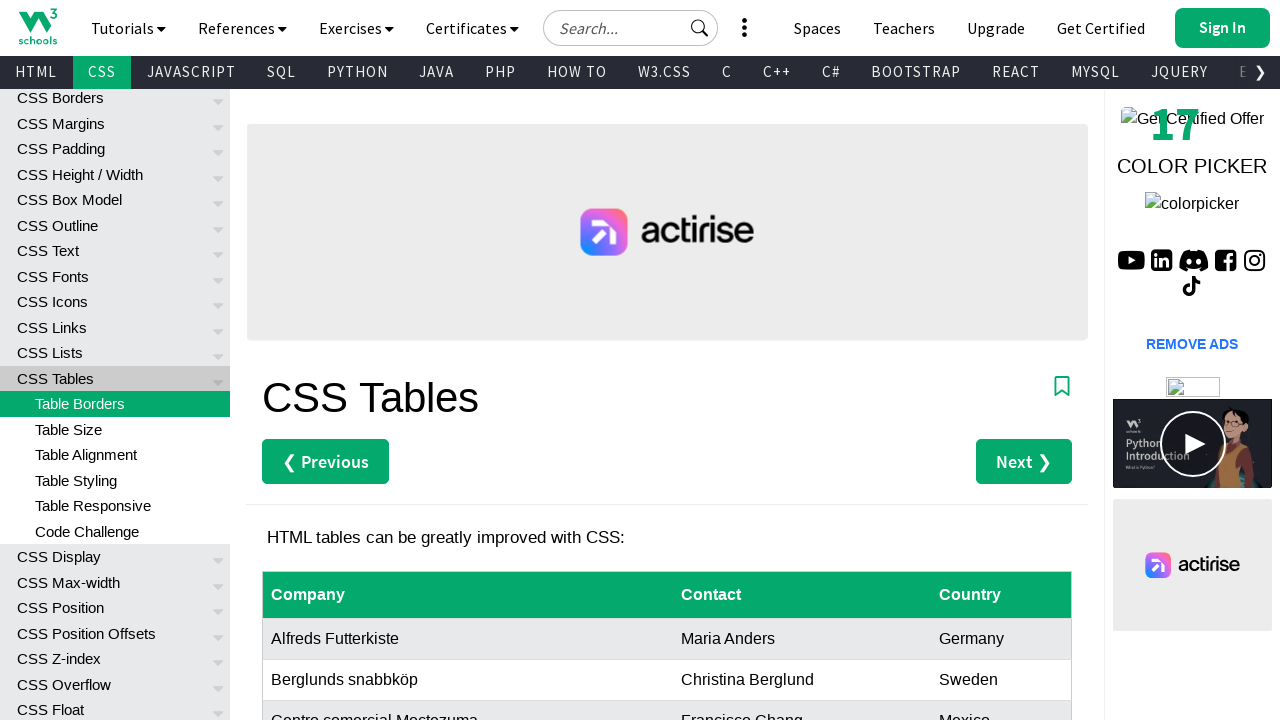

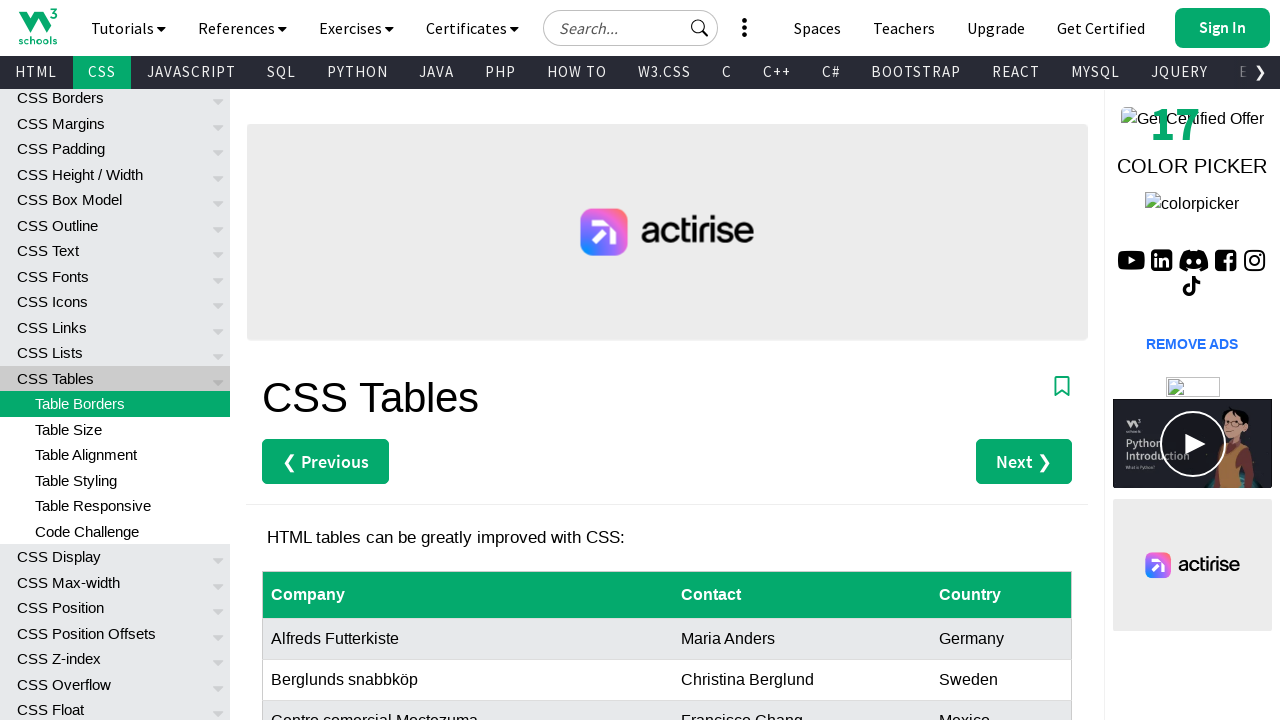